Tests alert handling functionality including simple alerts and prompt alerts with text input

Starting URL: https://selectorshub.com/xpath-practice-page/

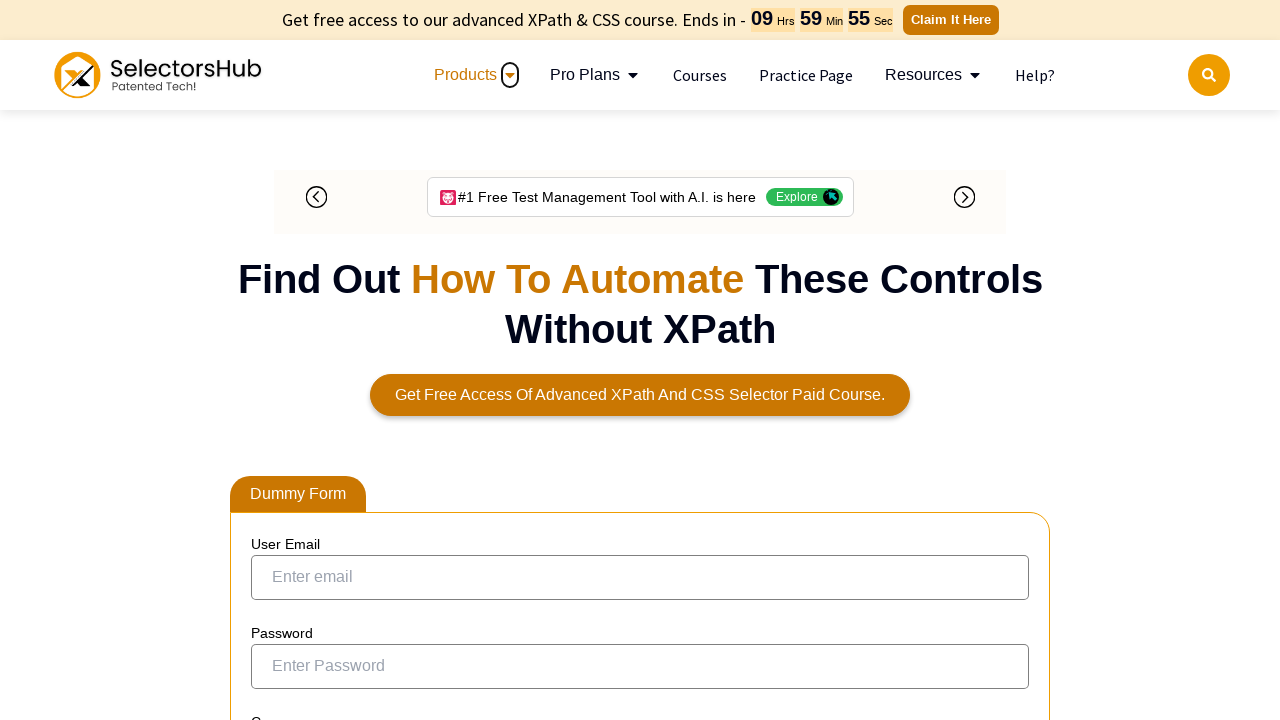

Clicked simple alert button at (360, 361) on button[onclick='windowAlertFunction()']
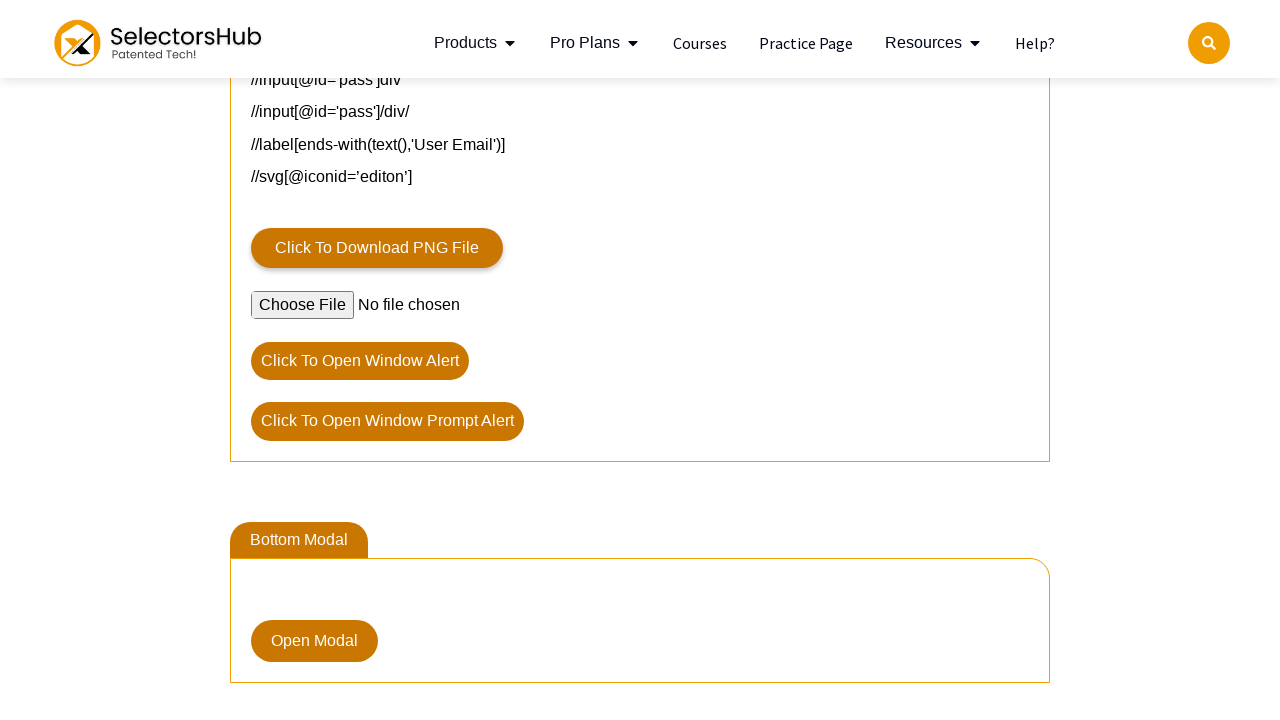

Set up dialog handler to accept alerts
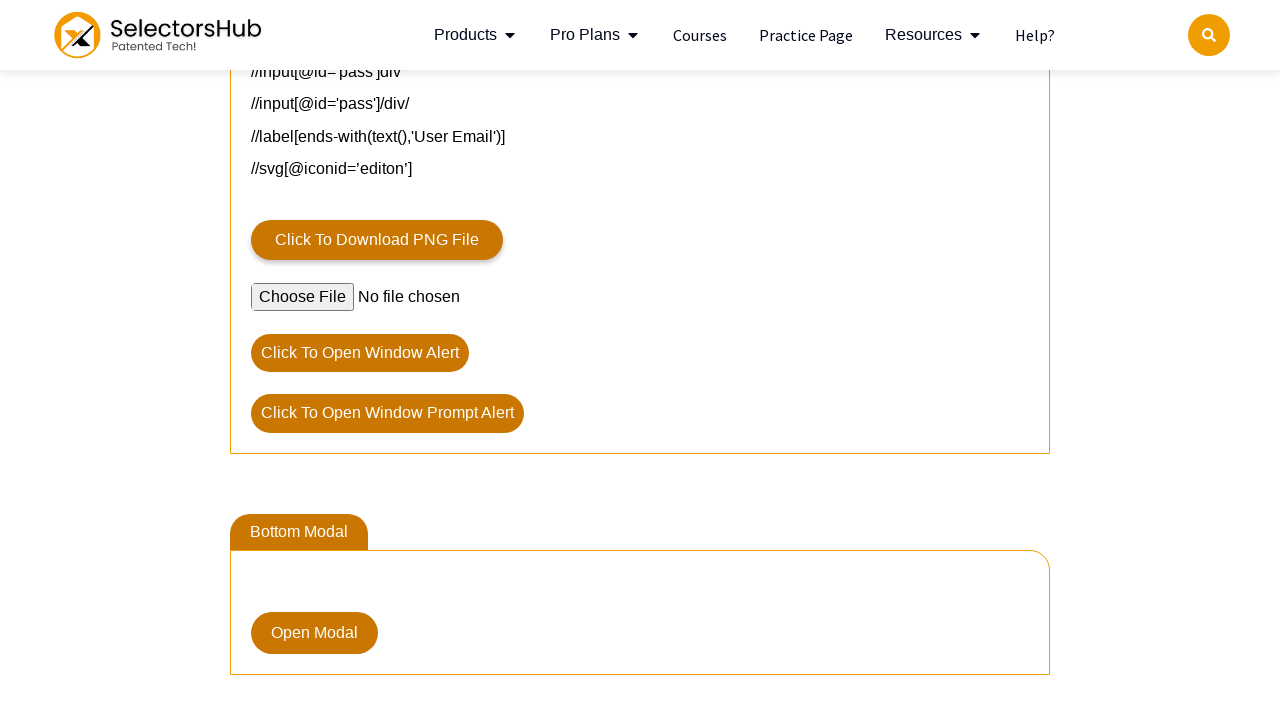

Waited 2 seconds after accepting first alert
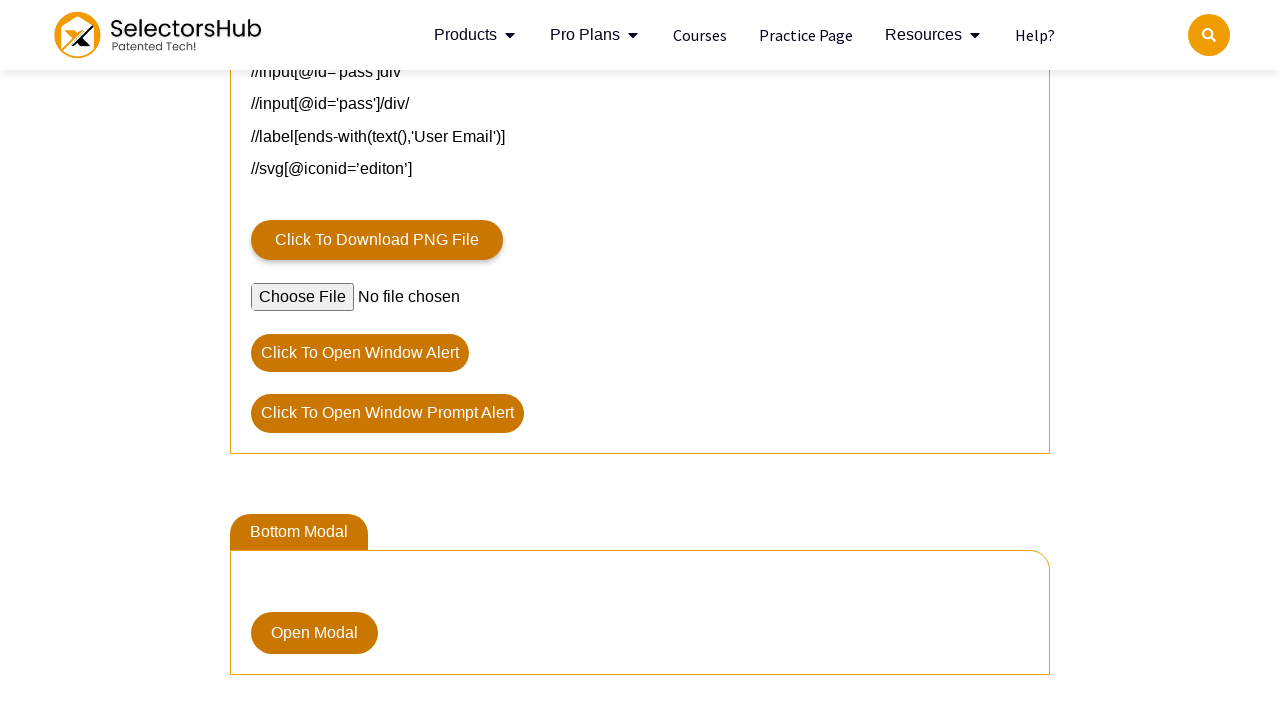

Clicked simple alert button again at (360, 353) on button[onclick='windowAlertFunction()']
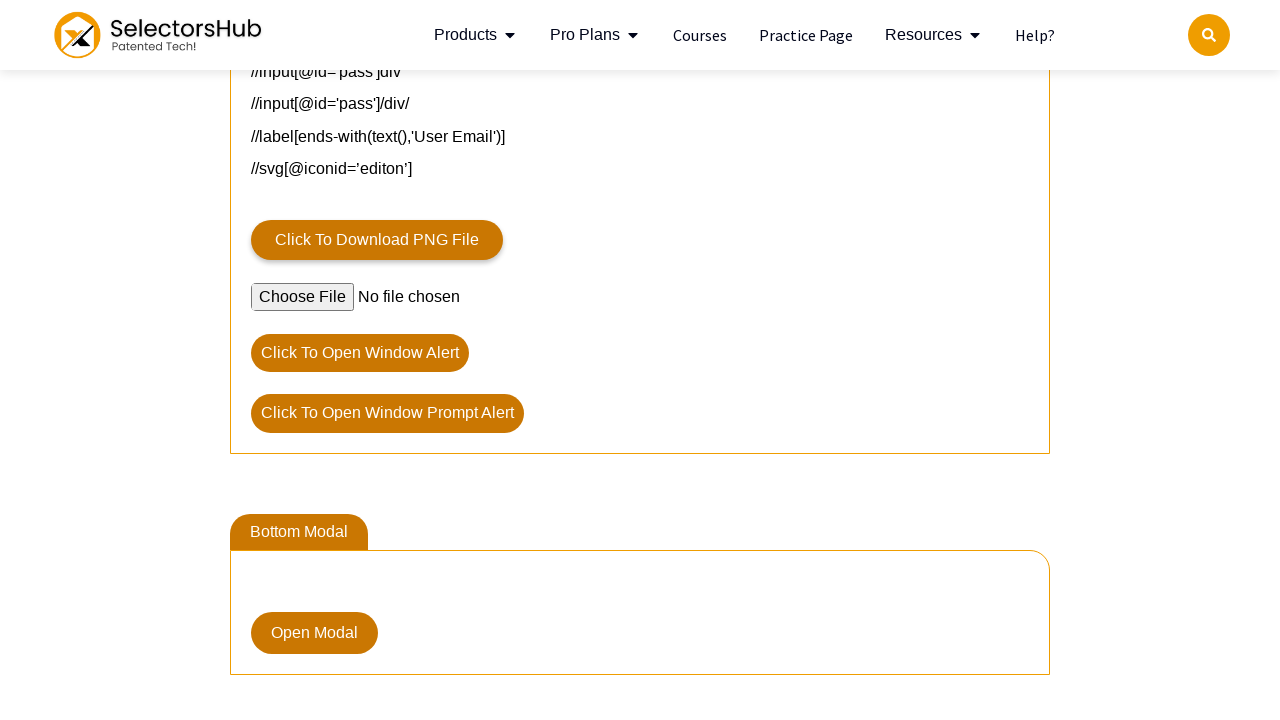

Set up dialog handler to dismiss alert
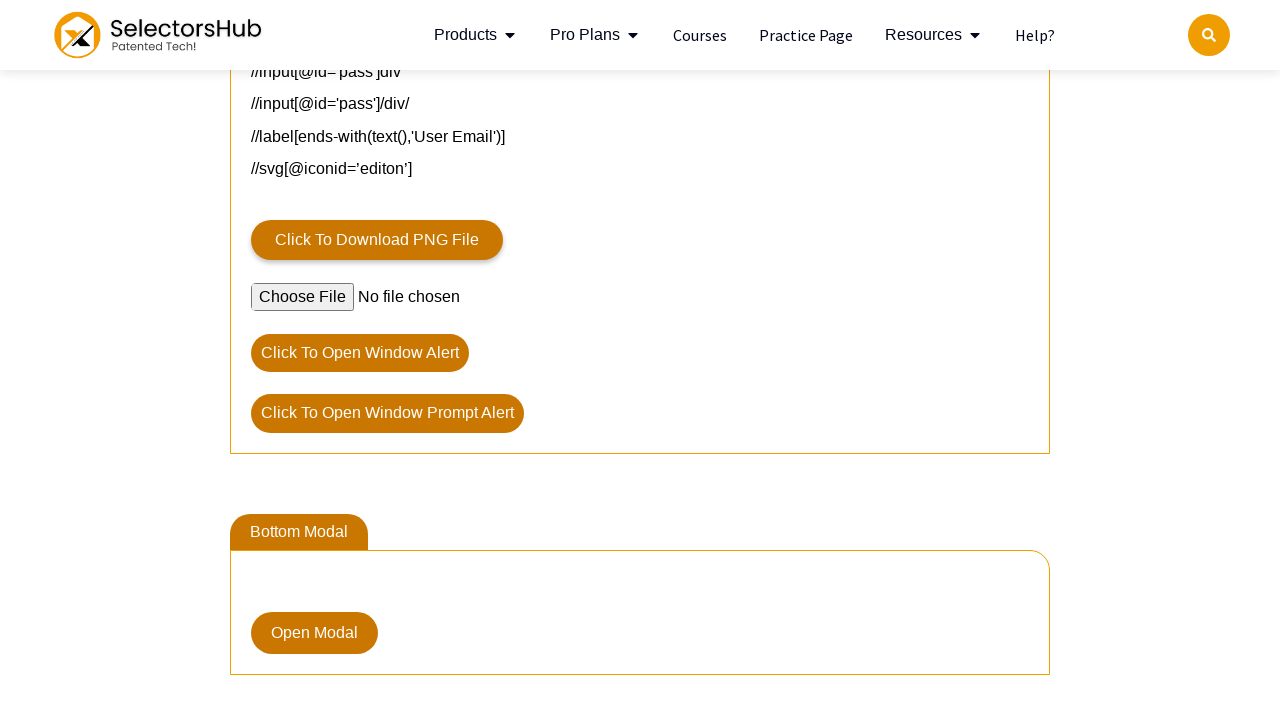

Waited 2 seconds after dismissing second alert
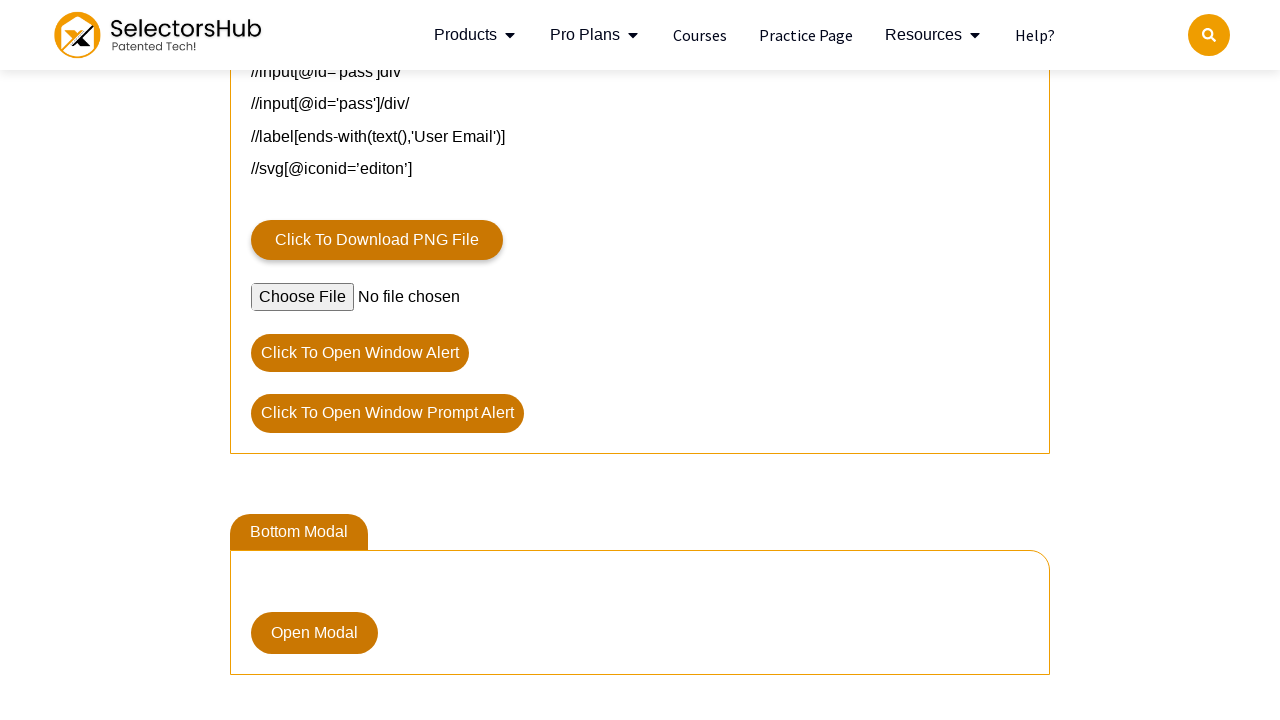

Clicked prompt alert button at (388, 414) on button[onclick='promptAlertFunction()']
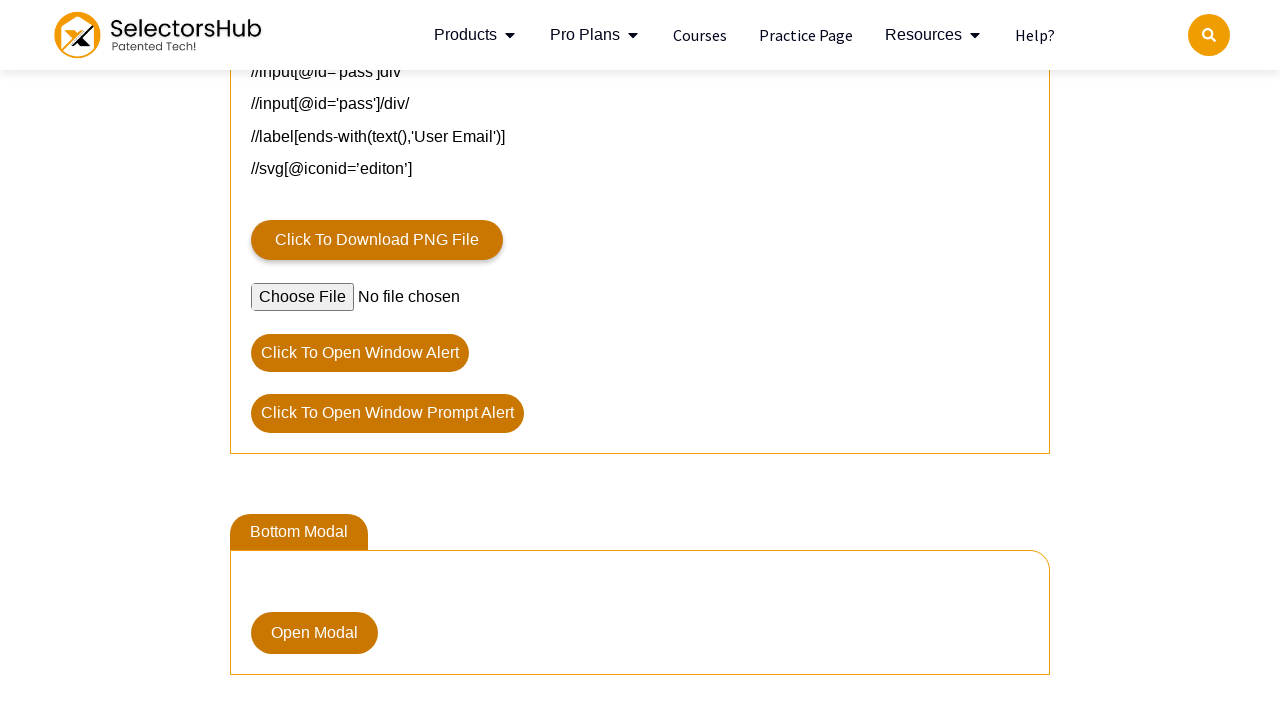

Set up dialog handler to accept prompt with text input 'Automation Entered Text'
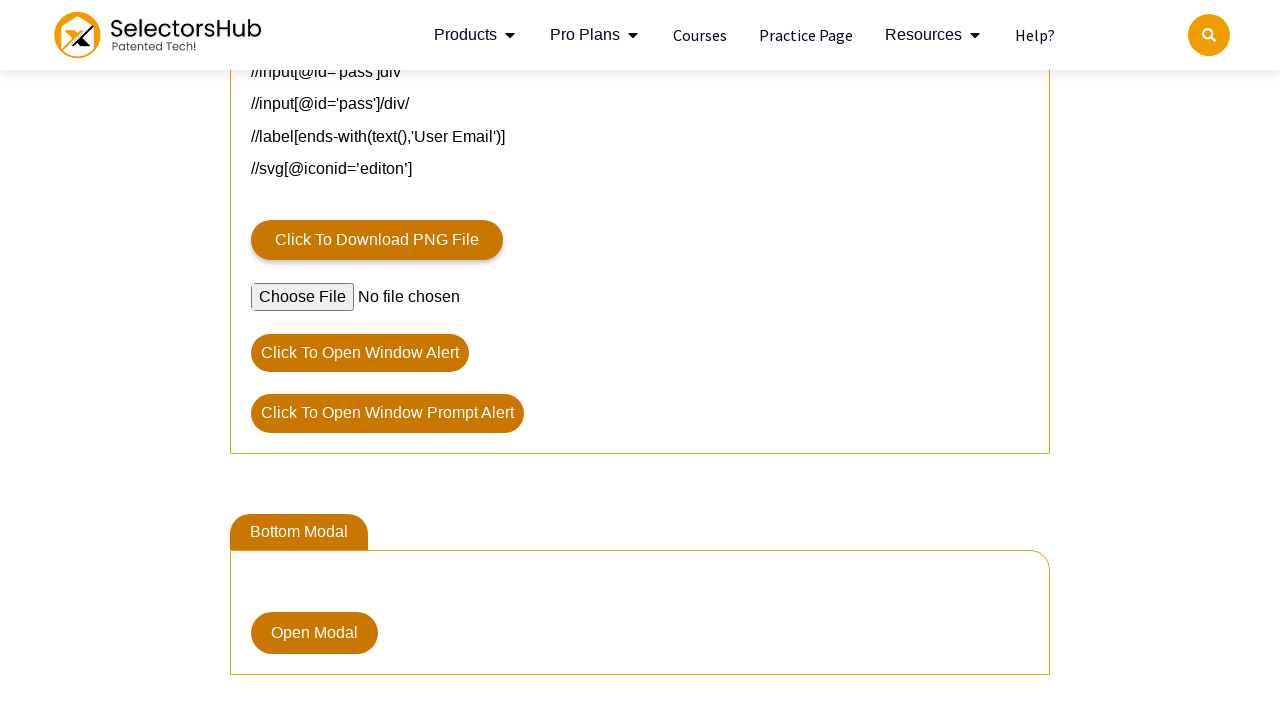

Waited 2 seconds after handling prompt alert
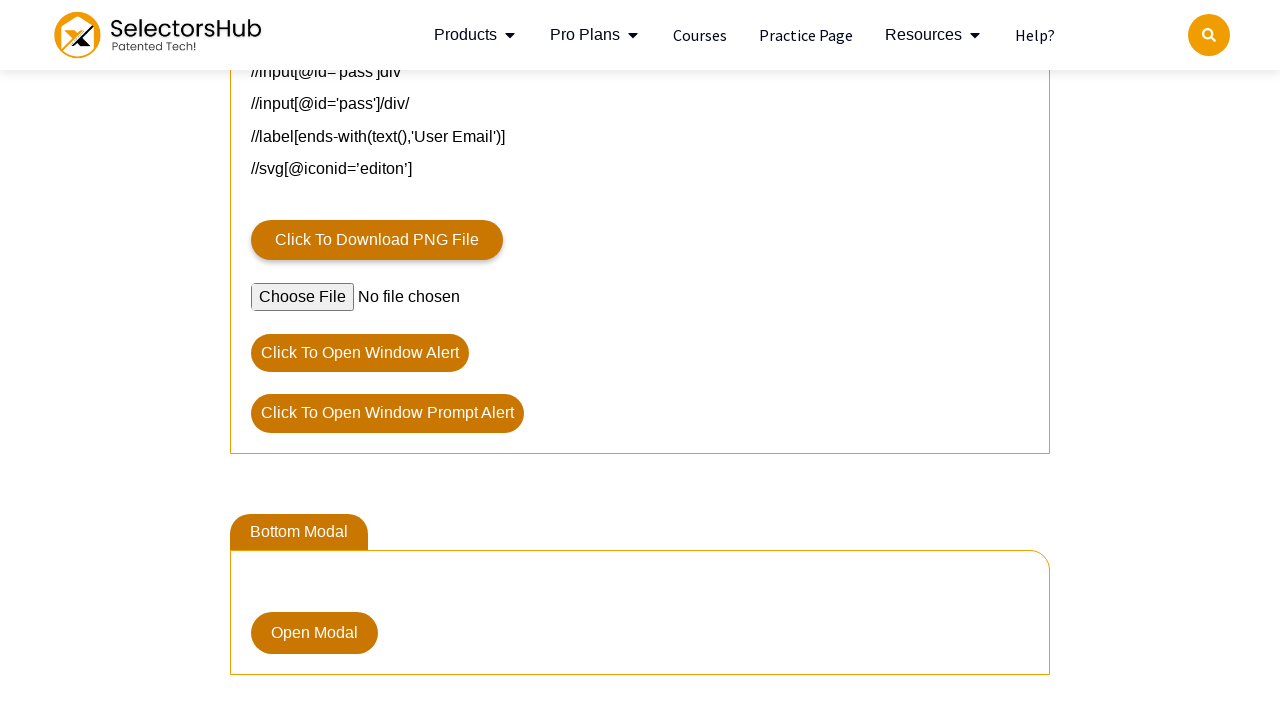

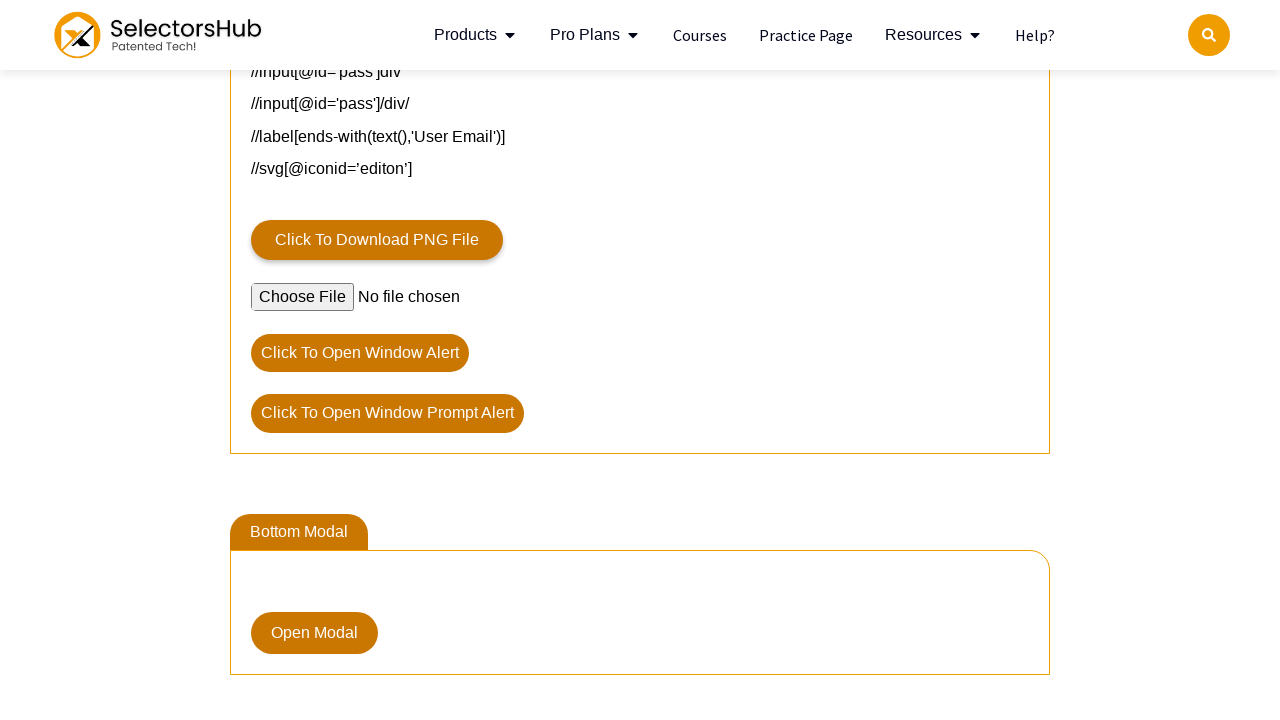